Tests that edits are saved when the input field loses focus (blur event).

Starting URL: https://demo.playwright.dev/todomvc

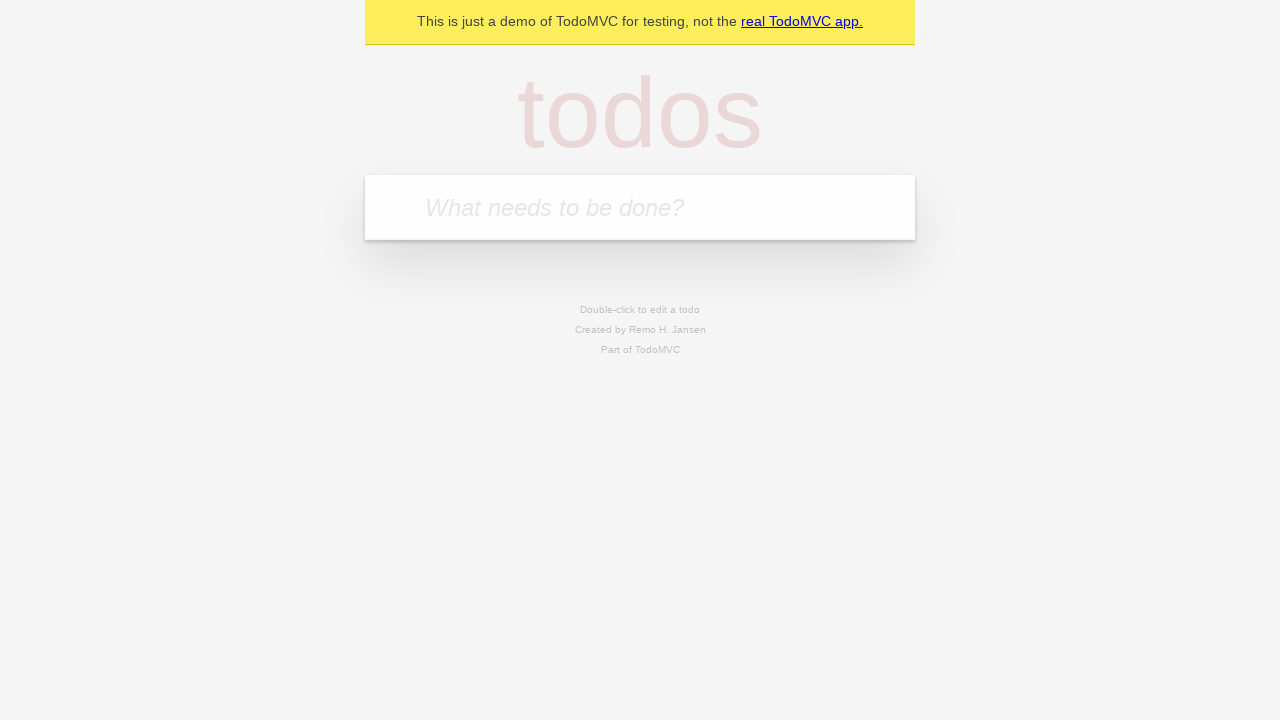

Filled todo input with 'buy some cheese' on internal:attr=[placeholder="What needs to be done?"i]
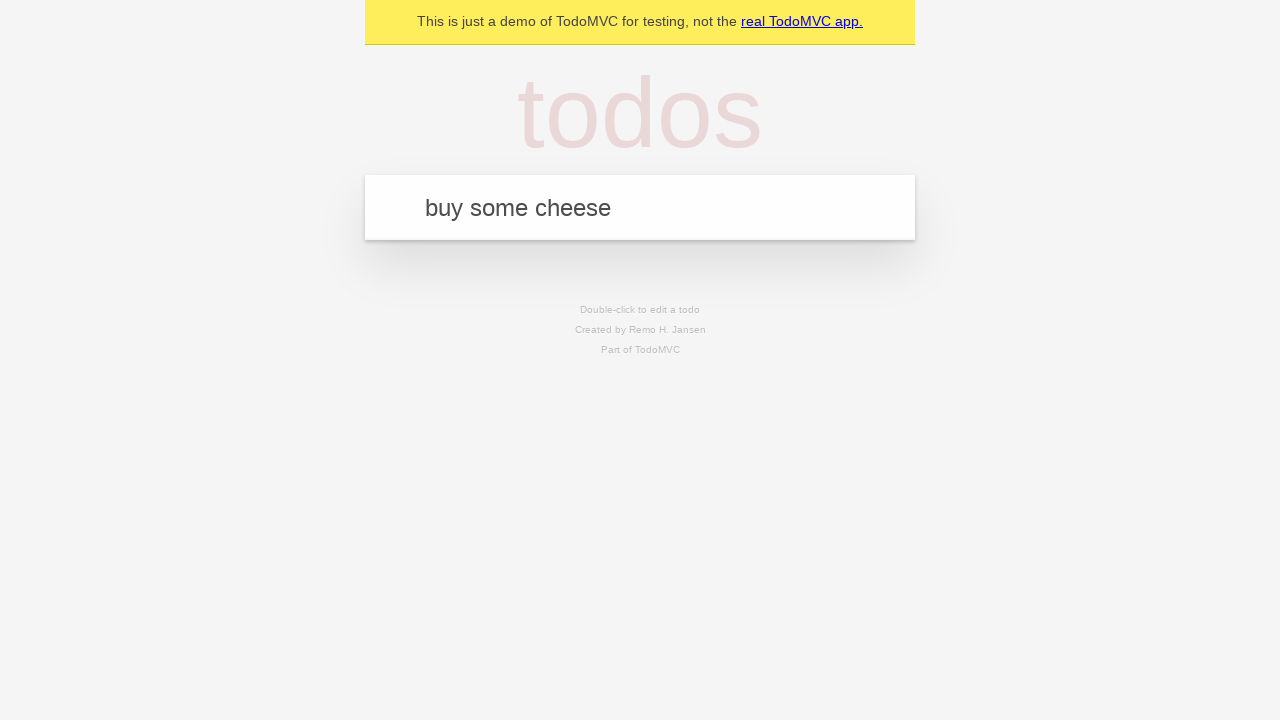

Pressed Enter to create first todo on internal:attr=[placeholder="What needs to be done?"i]
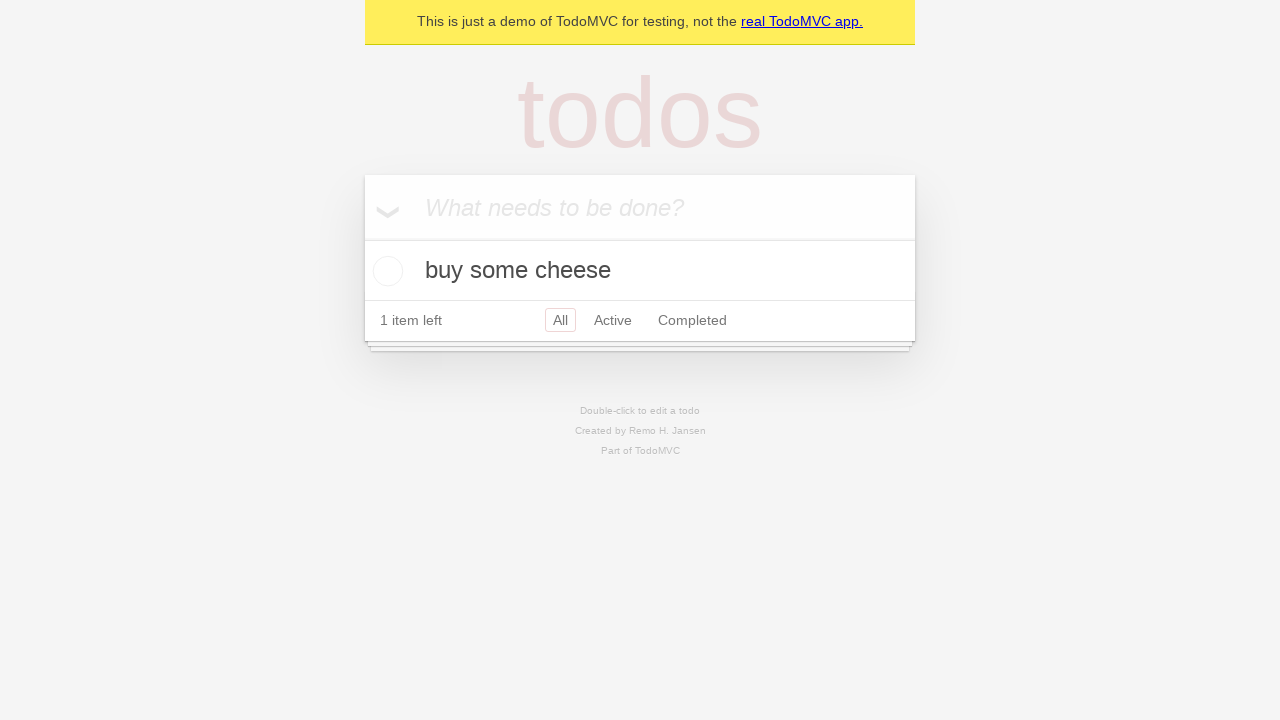

Filled todo input with 'feed the cat' on internal:attr=[placeholder="What needs to be done?"i]
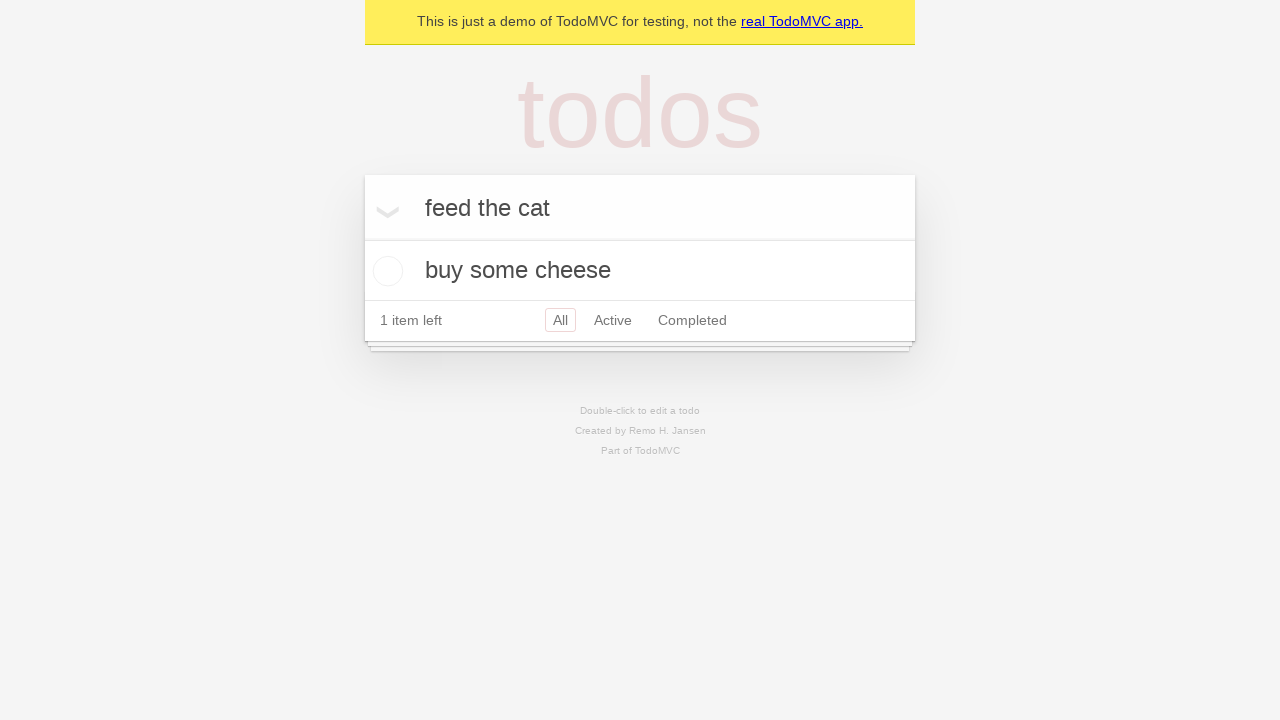

Pressed Enter to create second todo on internal:attr=[placeholder="What needs to be done?"i]
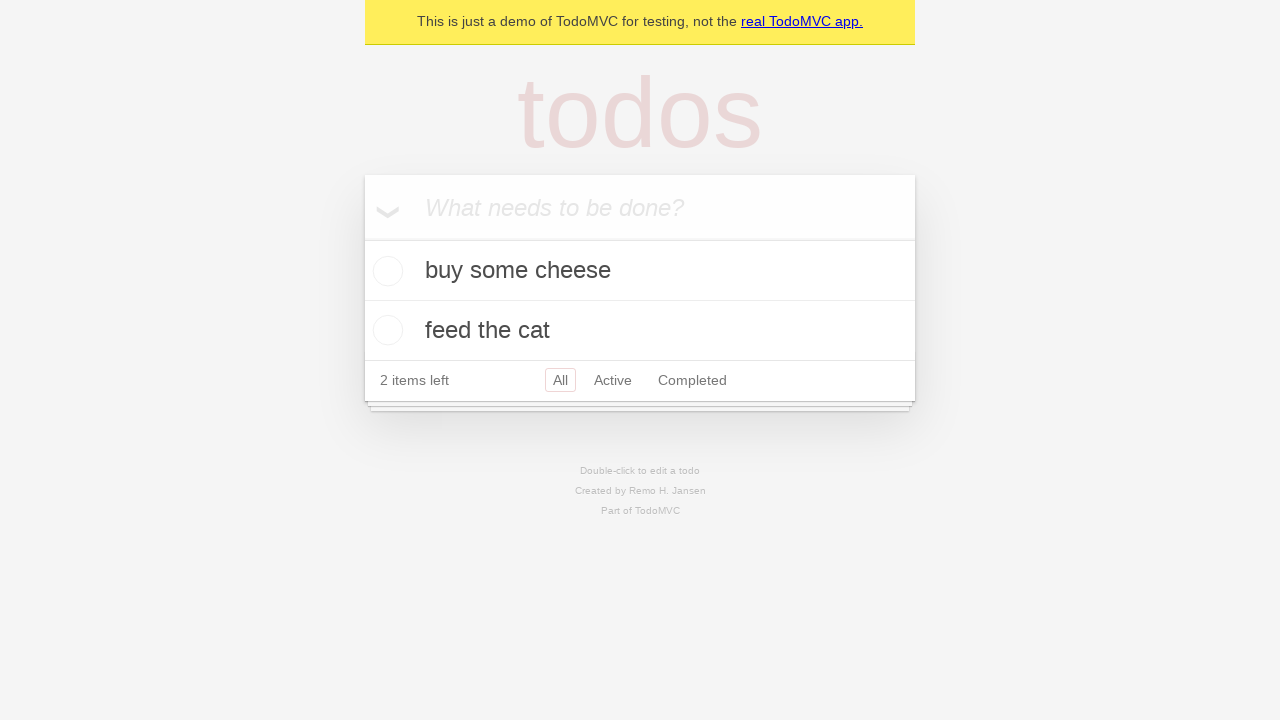

Filled todo input with 'book a doctors appointment' on internal:attr=[placeholder="What needs to be done?"i]
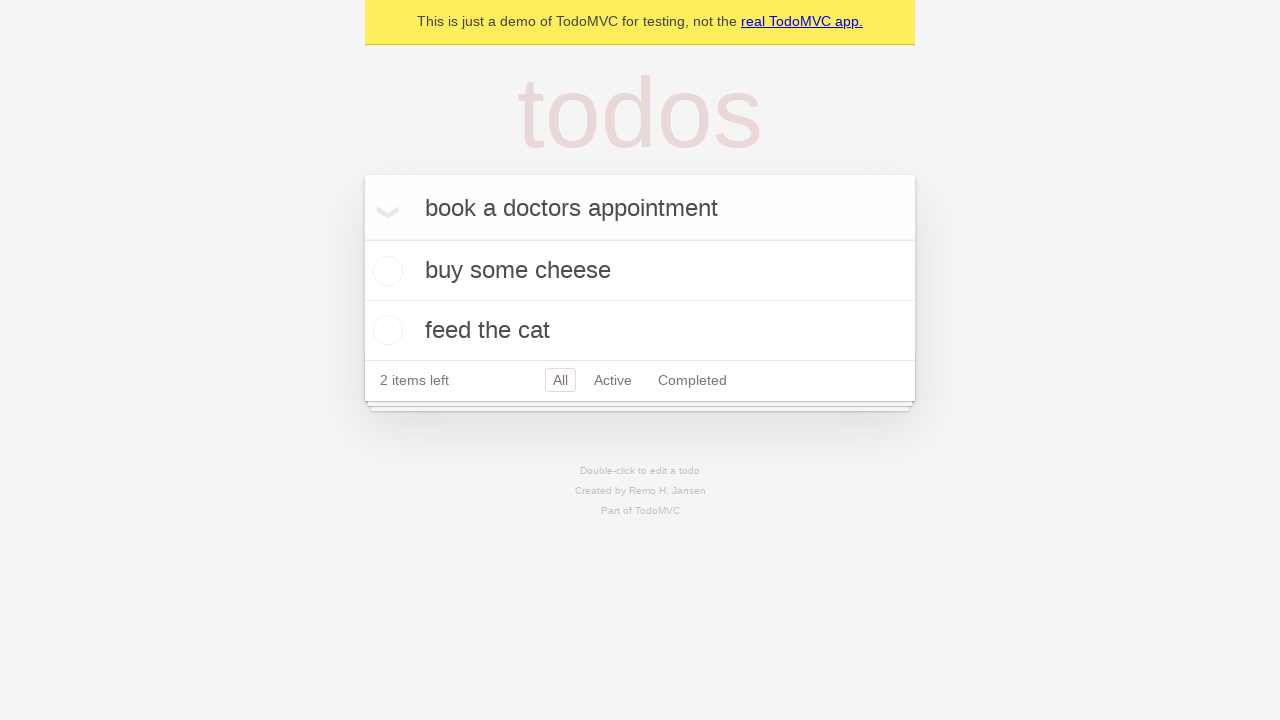

Pressed Enter to create third todo on internal:attr=[placeholder="What needs to be done?"i]
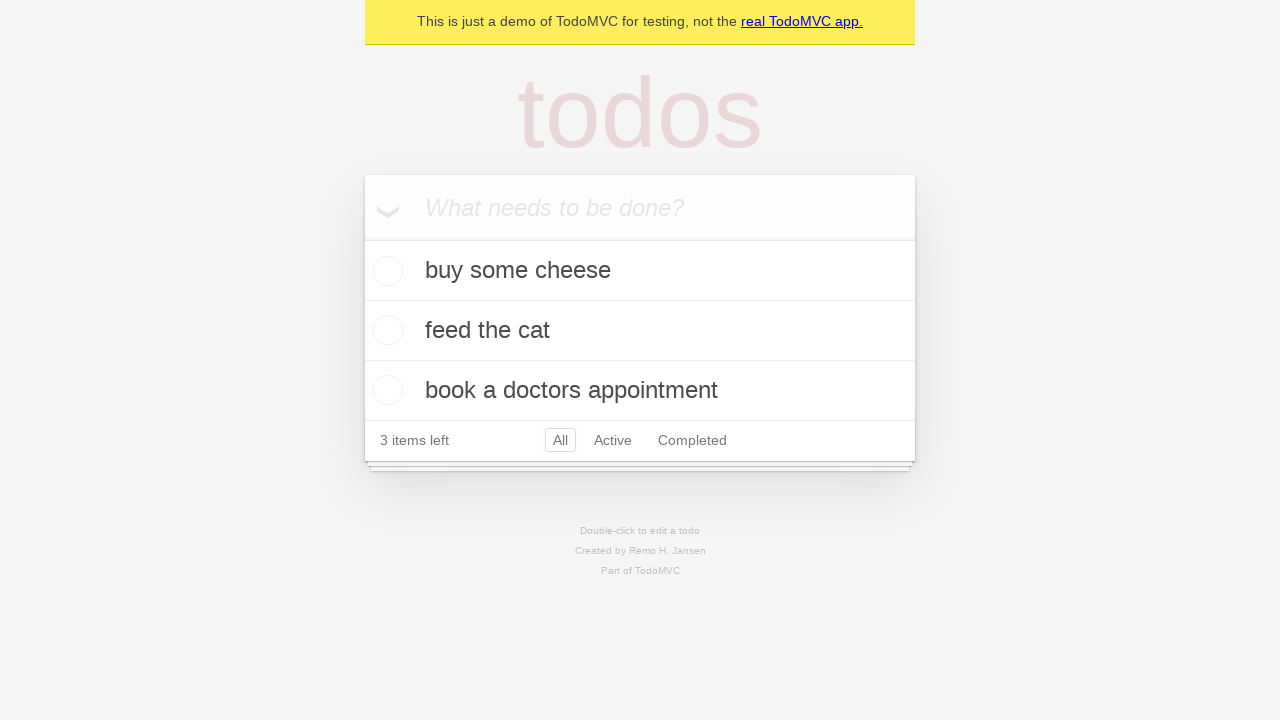

Double-clicked second todo item to enter edit mode at (640, 331) on internal:testid=[data-testid="todo-item"s] >> nth=1
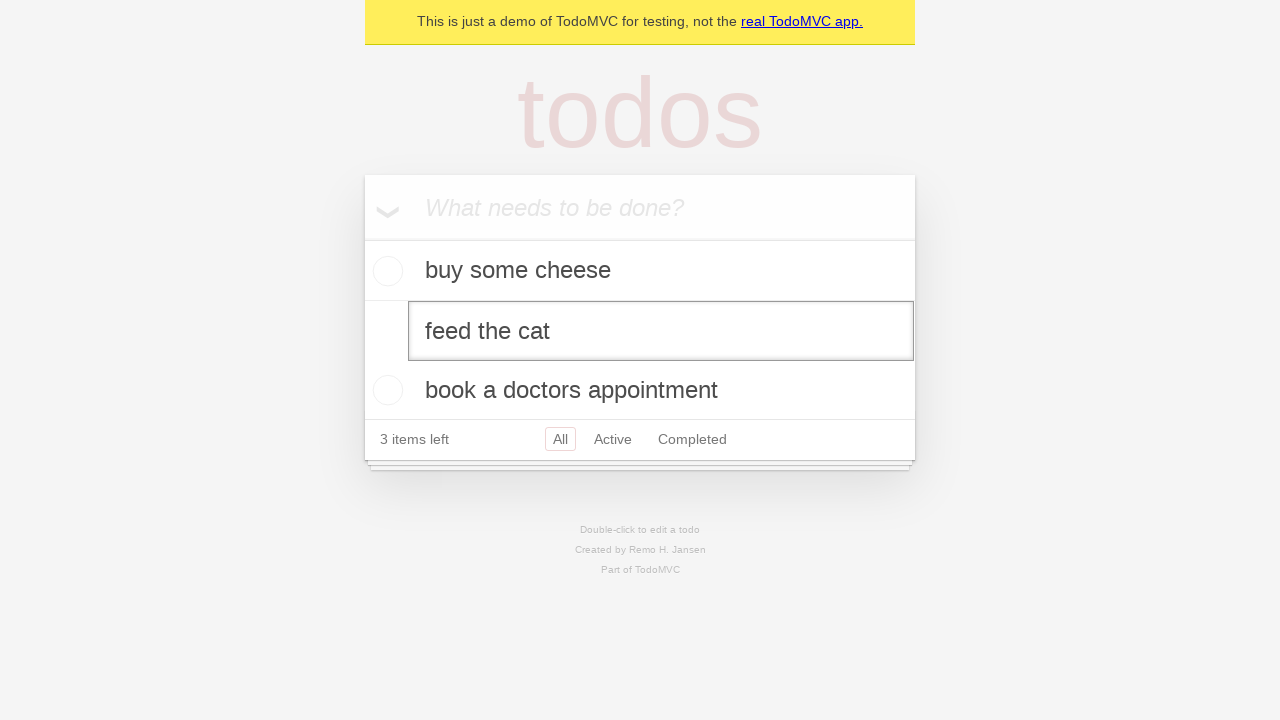

Updated todo text to 'buy some sausages' on internal:testid=[data-testid="todo-item"s] >> nth=1 >> internal:role=textbox[nam
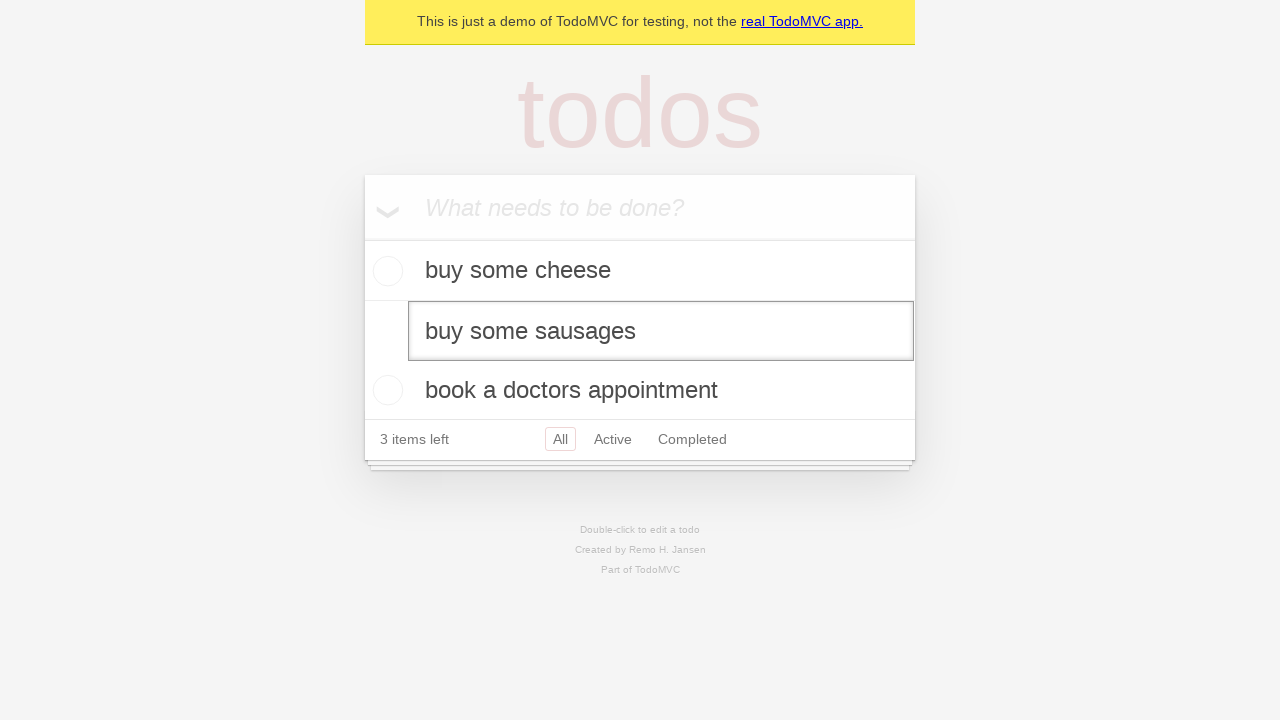

Dispatched blur event to save todo edits
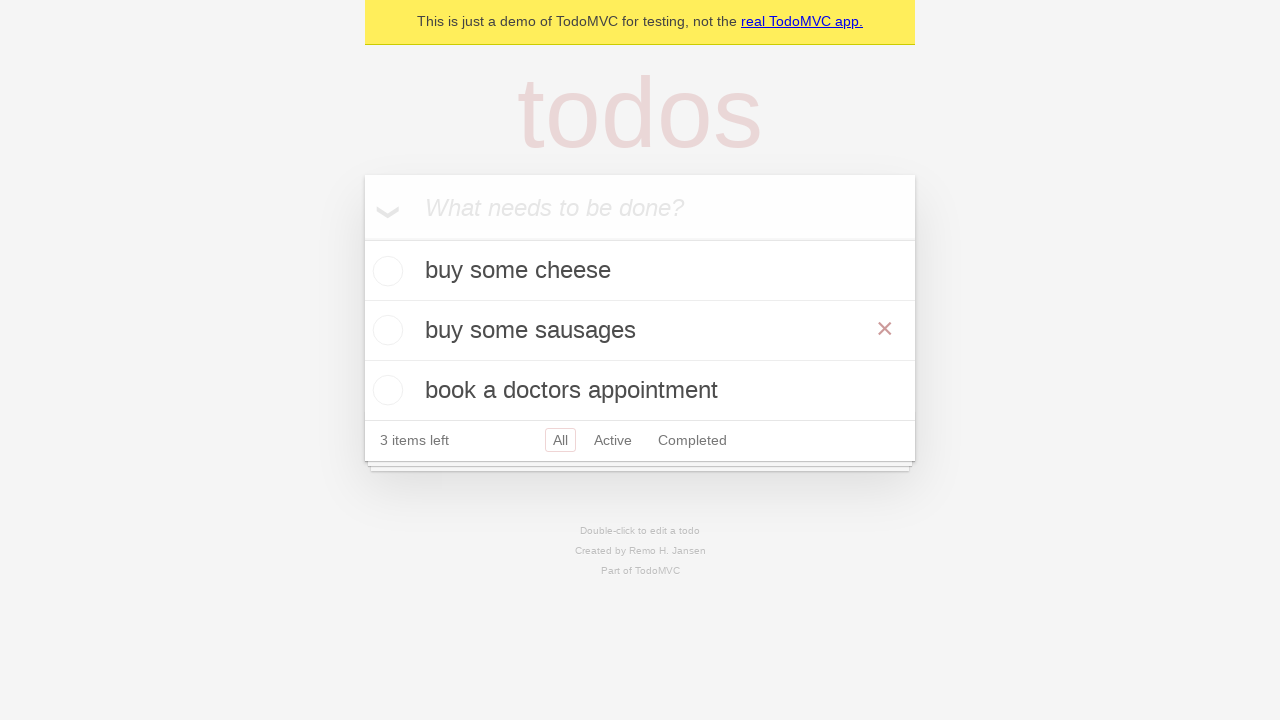

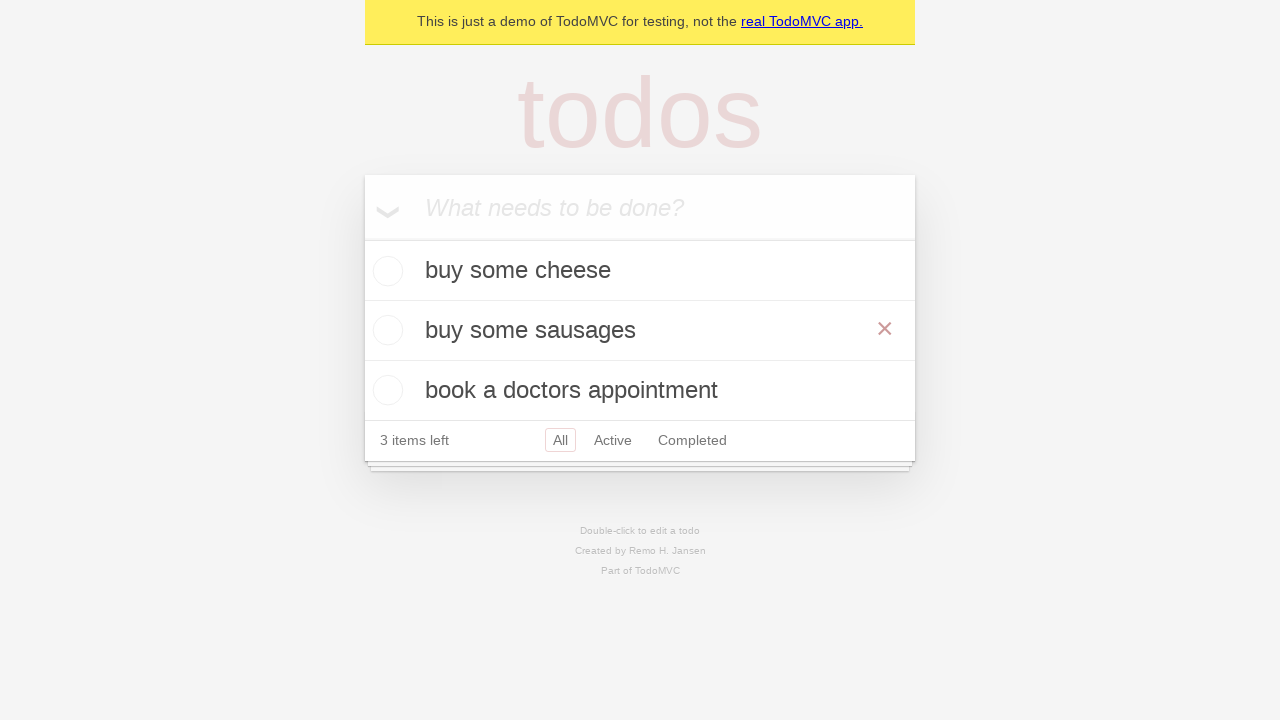